Interacts with a quotes search page by selecting an author from a dropdown, then iterating through available tags to search for quotes by that author with each tag.

Starting URL: https://quotes.toscrape.com/search.aspx

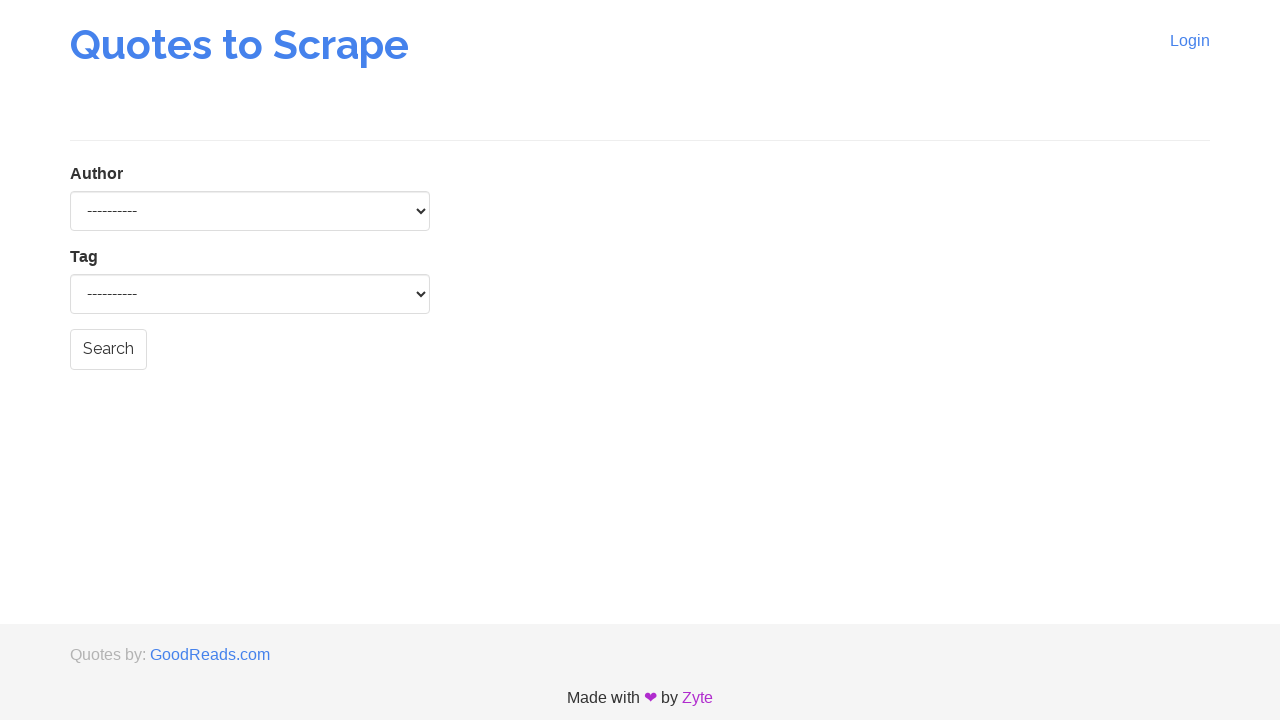

Waited for author dropdown to be present
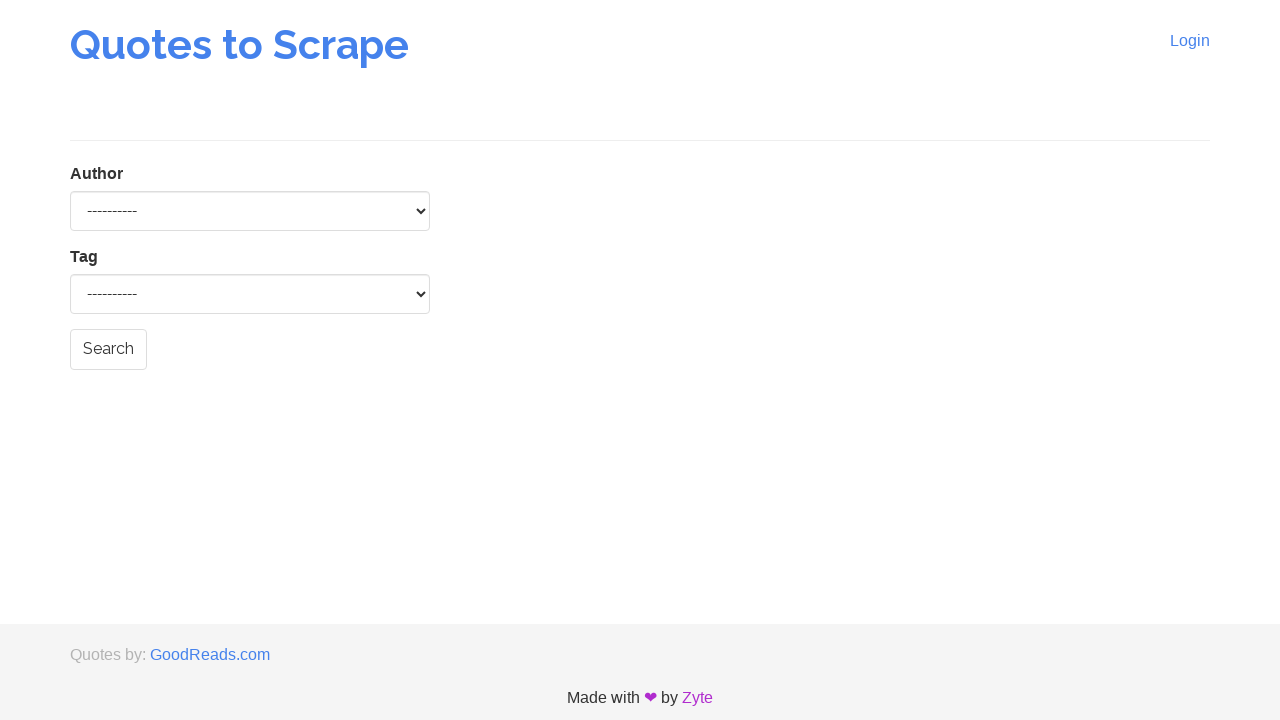

Clicked author dropdown at (250, 211) on #author
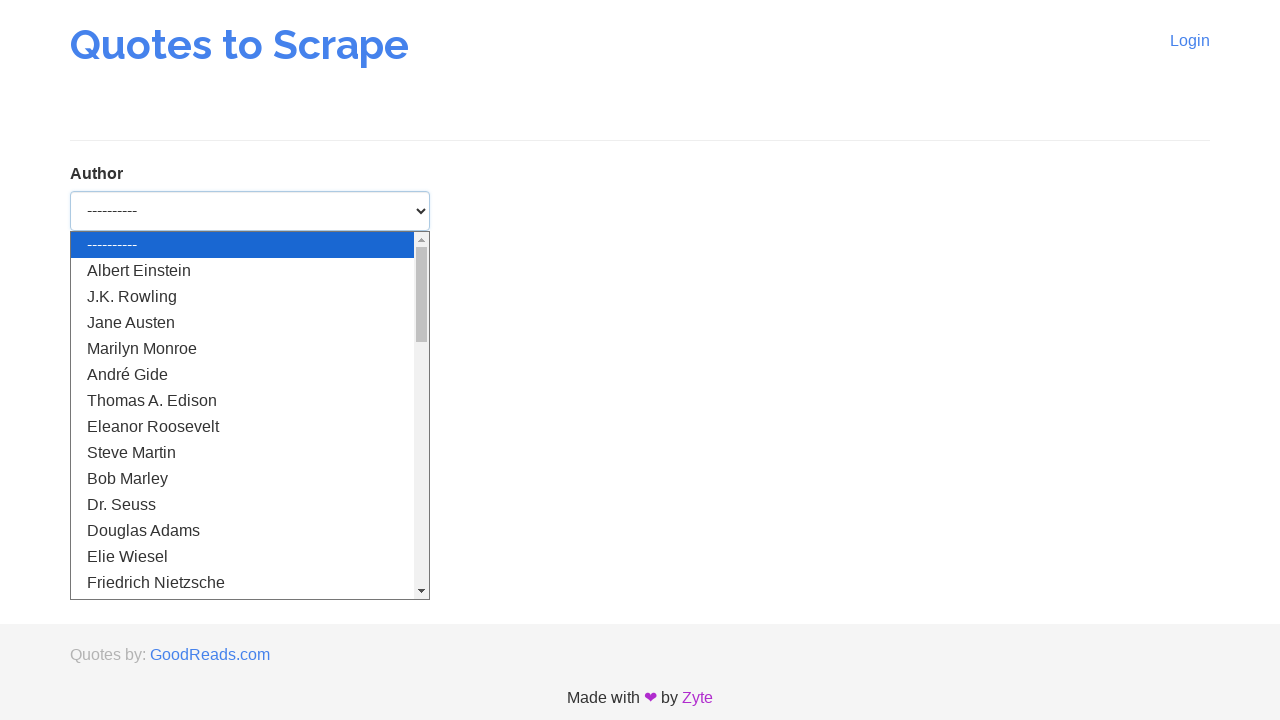

Selected author 'Jane Austen' from dropdown on #author
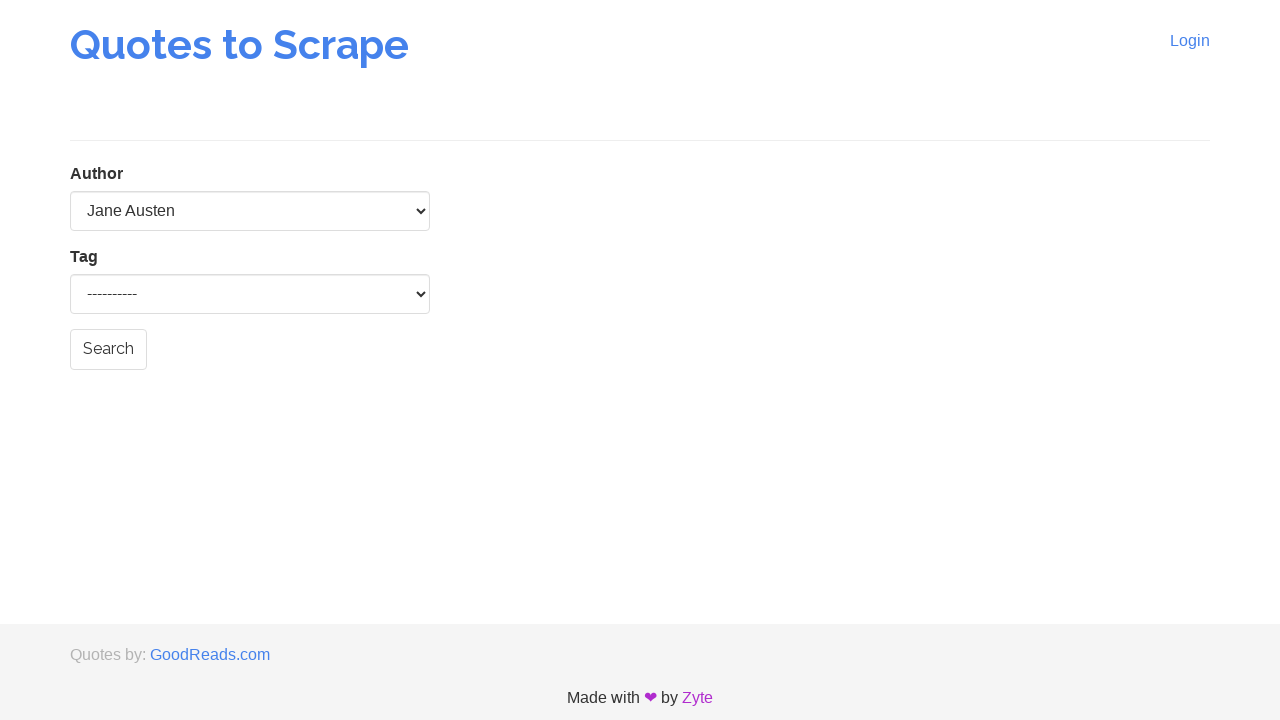

Tag dropdown populated and ready
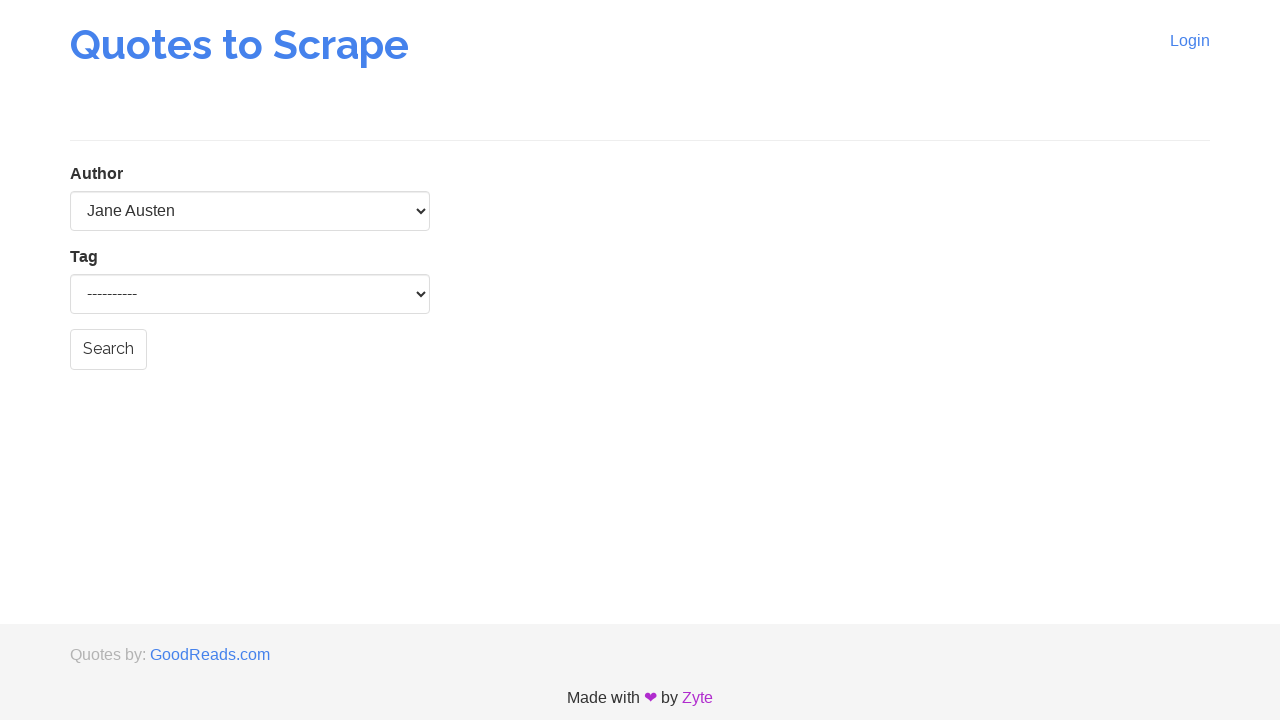

Clicked tag dropdown at (250, 294) on #tag
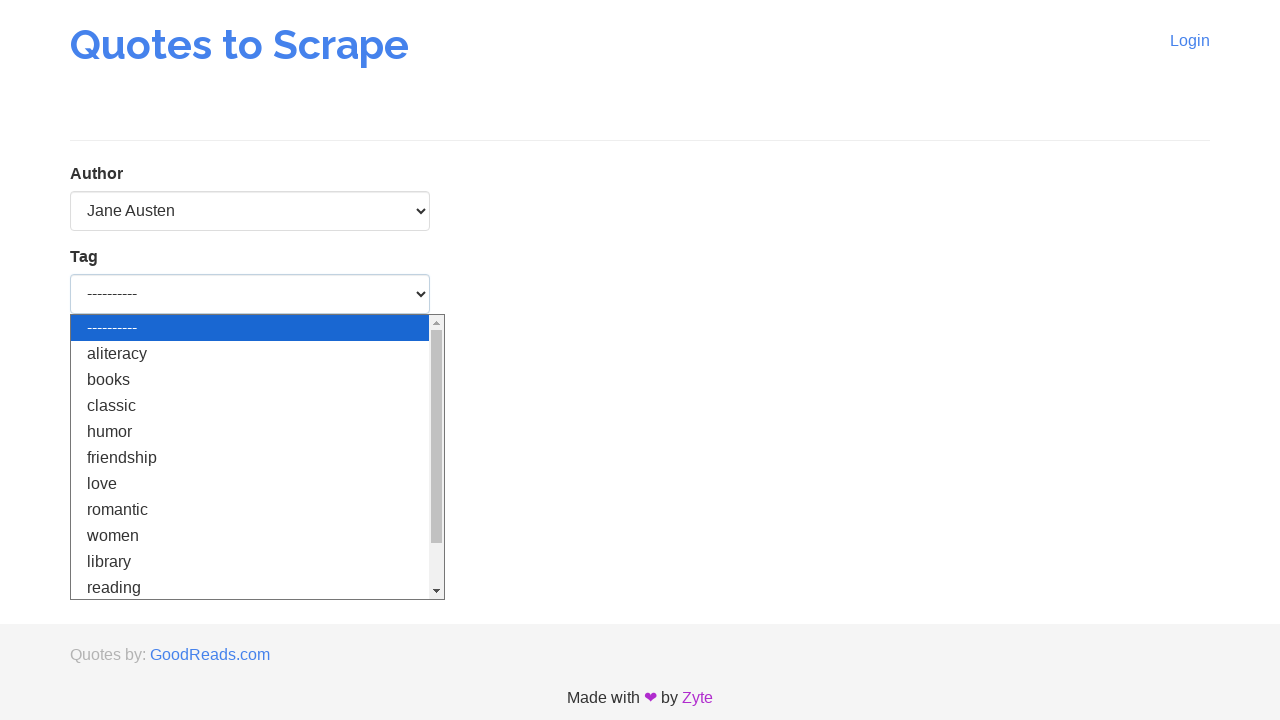

Selected first available tag option on #tag
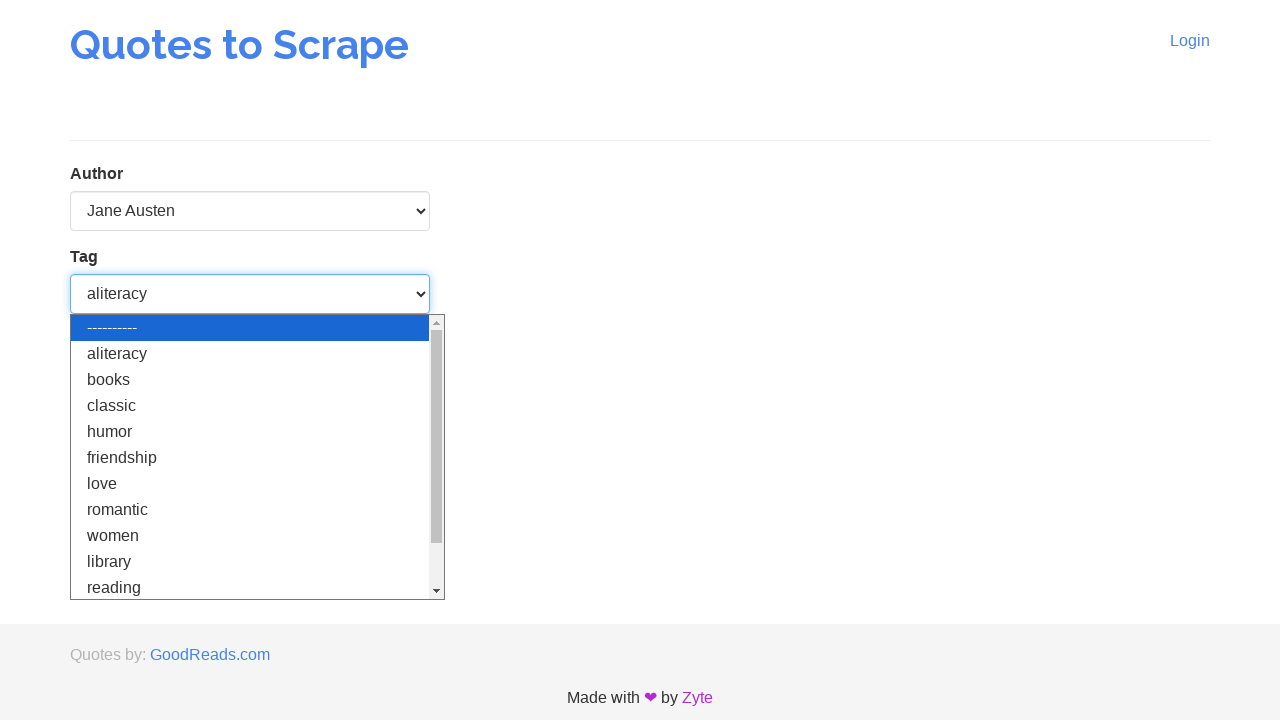

Clicked submit button to search for quotes at (108, 349) on input[name='submit_button']
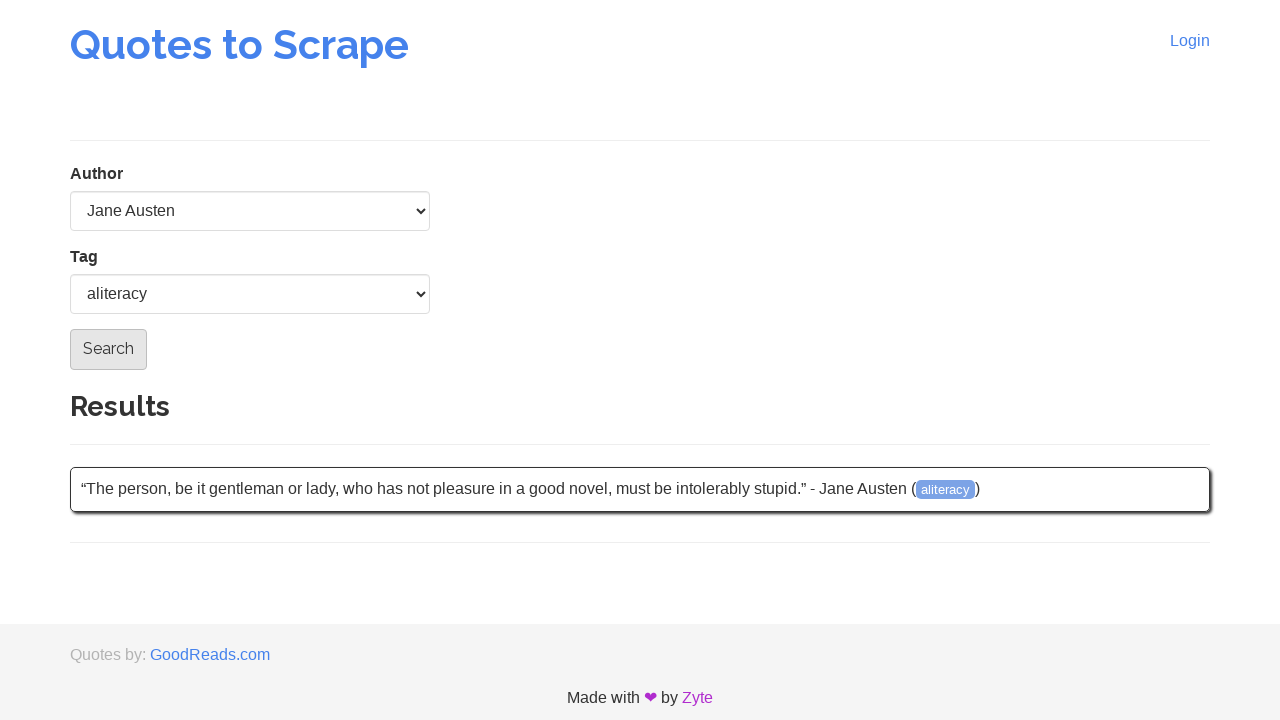

Quote results appeared on page
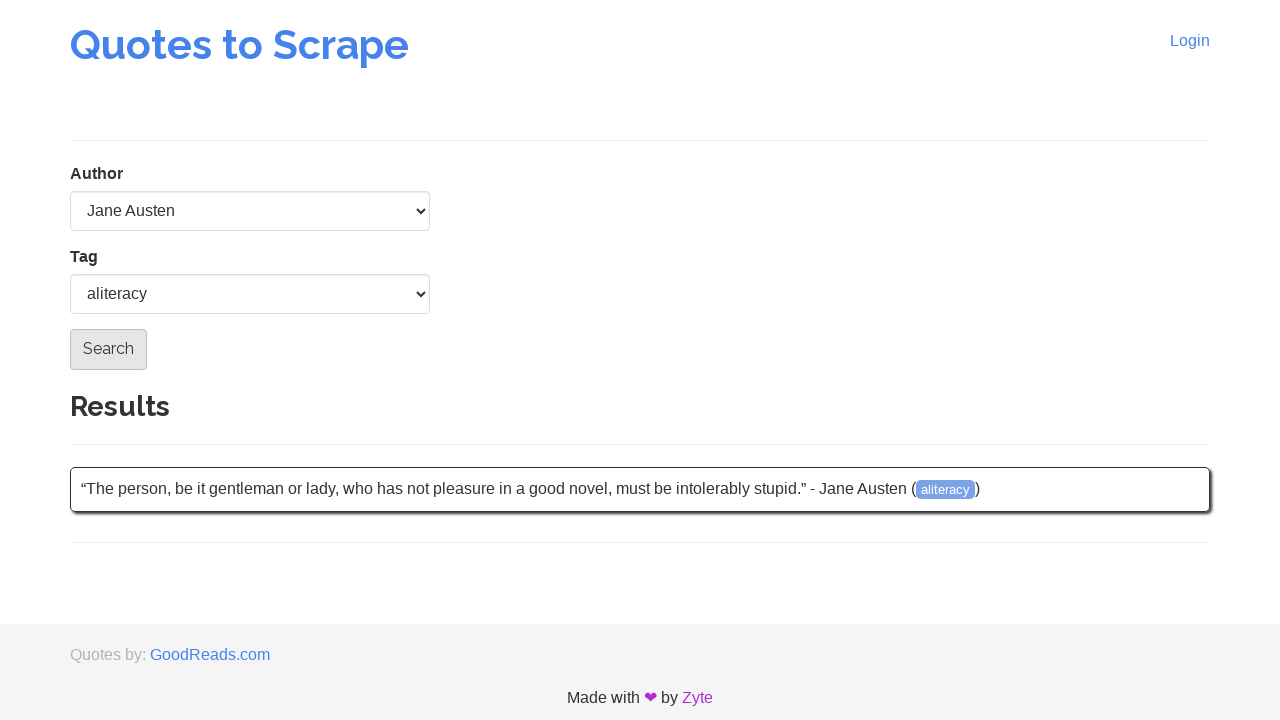

Quote content elements verified and displayed
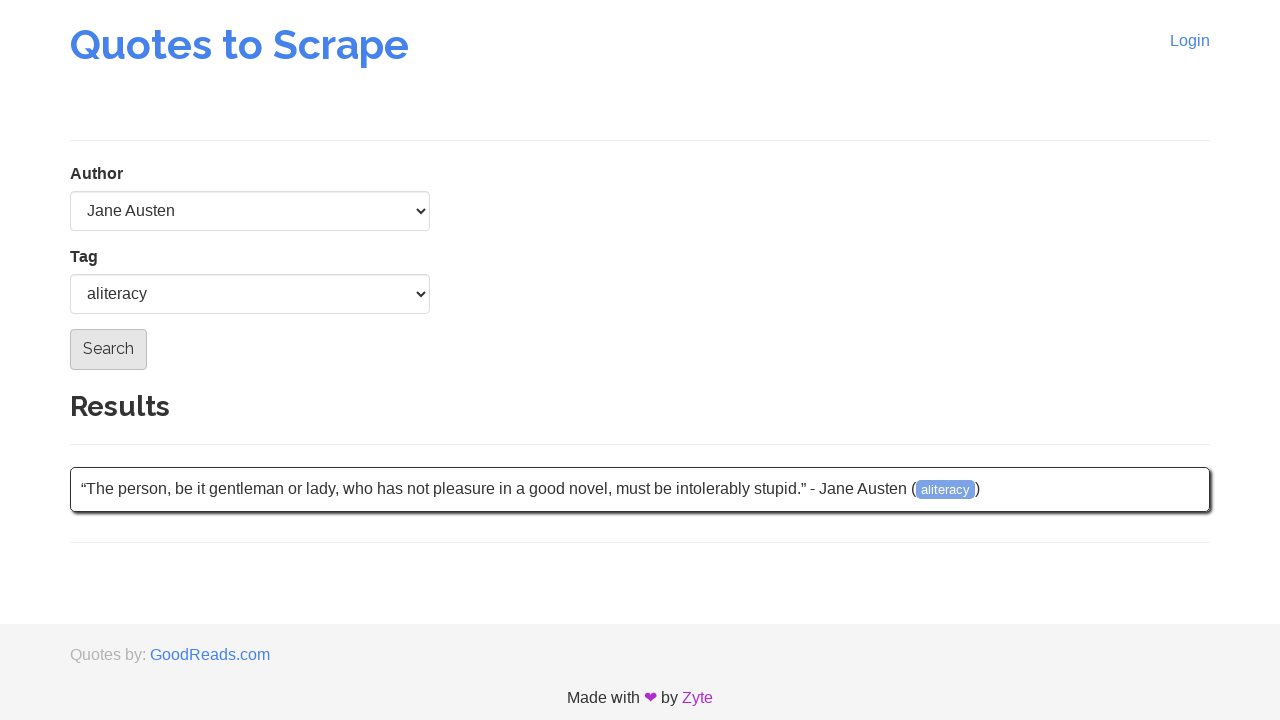

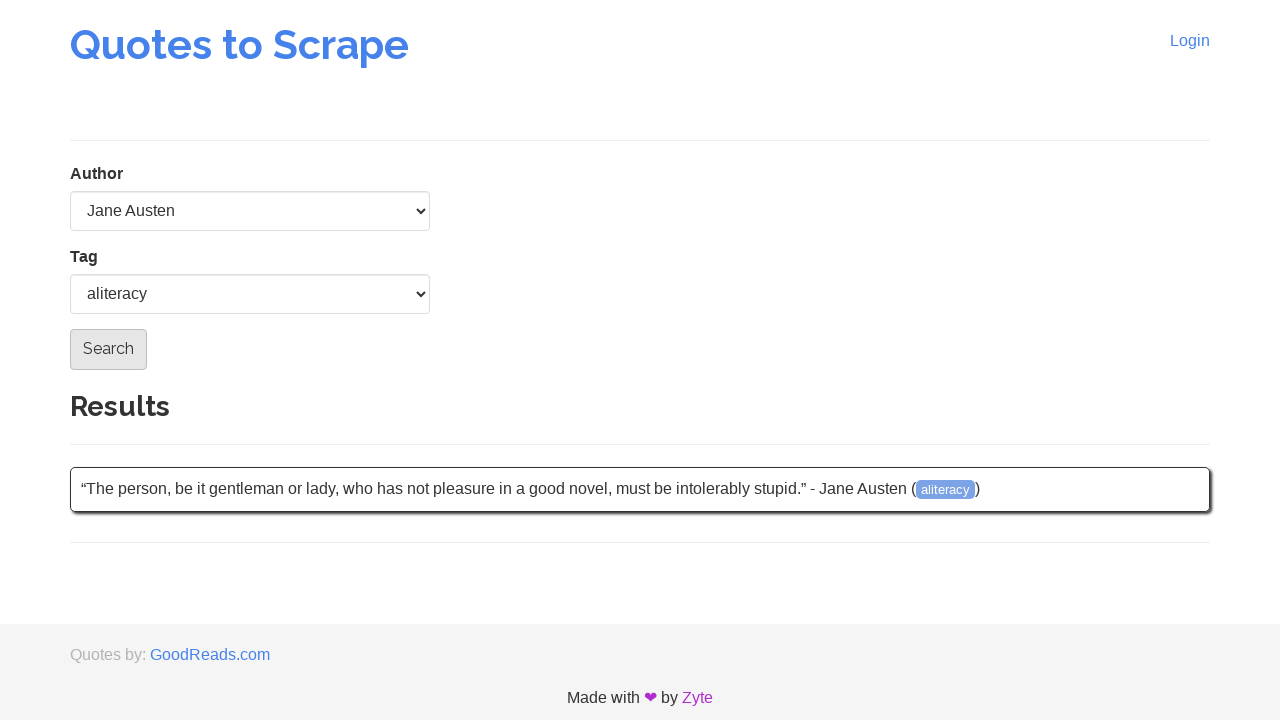